Tests navigation by clicking a link with calculated text, then fills out a multi-field form with personal information (name, last name, city, country) and submits it.

Starting URL: http://suninjuly.github.io/find_link_text

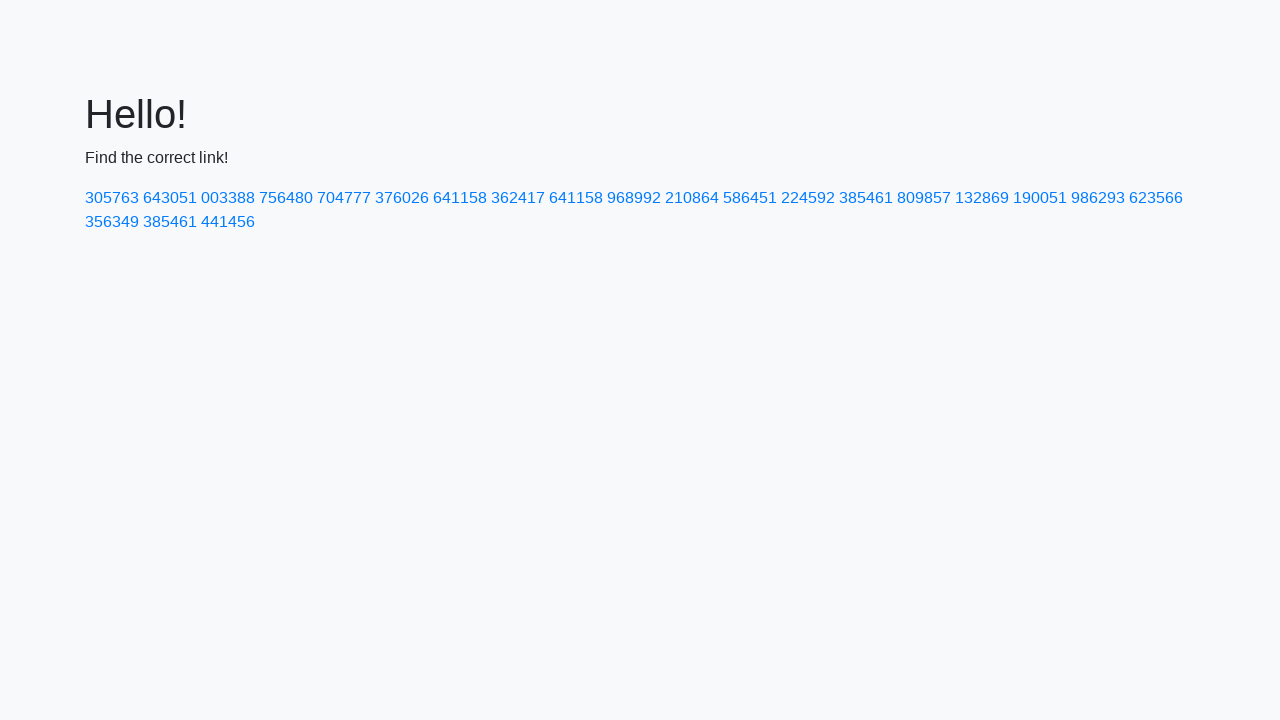

Clicked link with calculated text value: 224592 at (808, 198) on text=224592
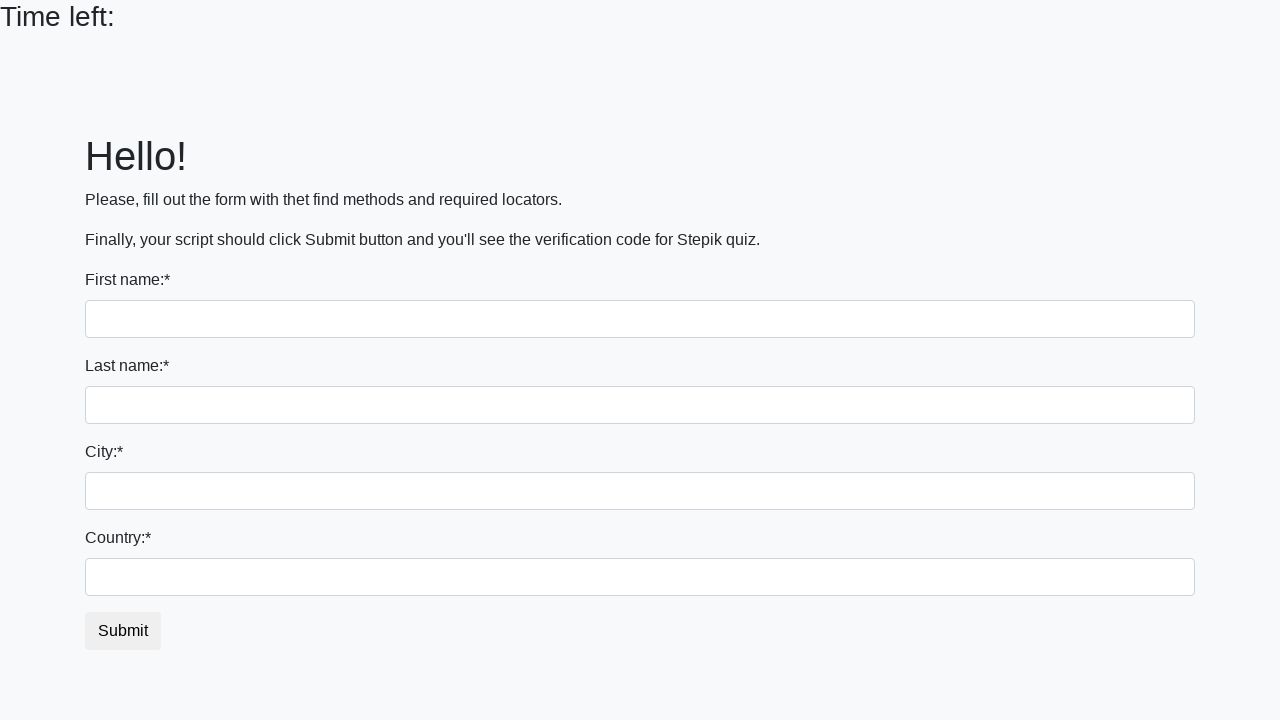

Filled in first name field with 'Ivan' on input >> nth=0
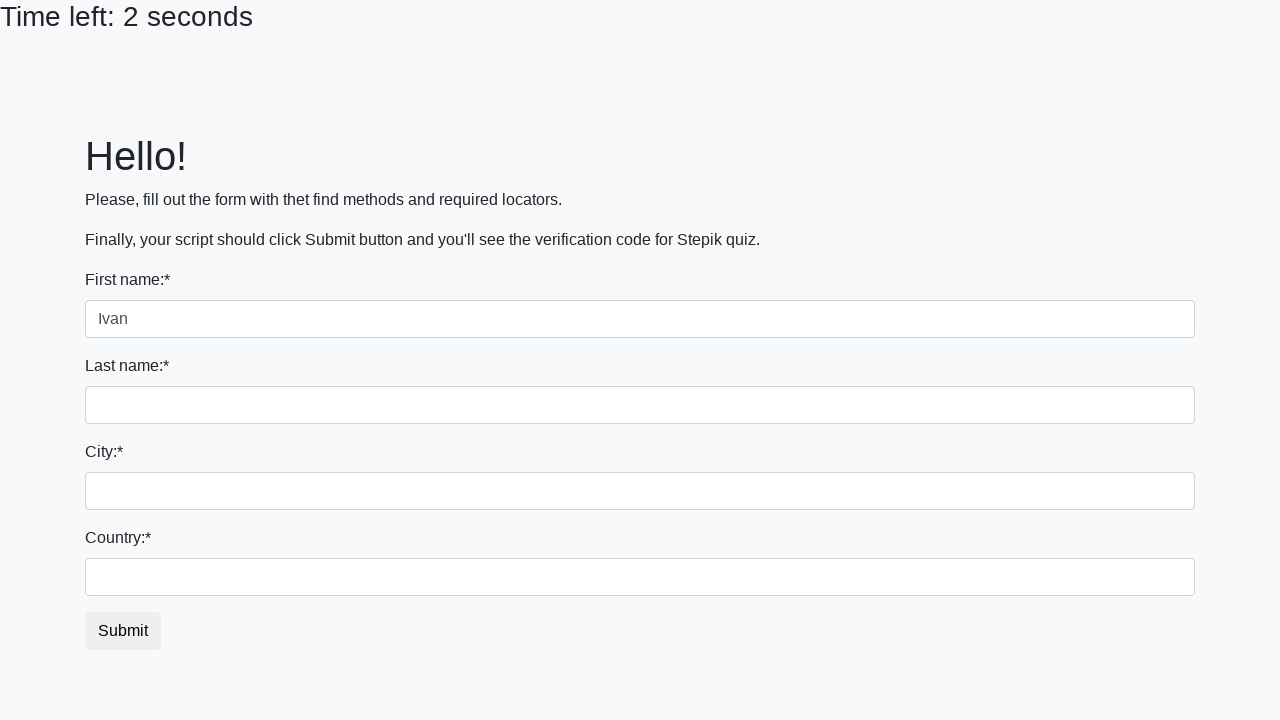

Filled in last name field with 'Petrov' on input[name='last_name']
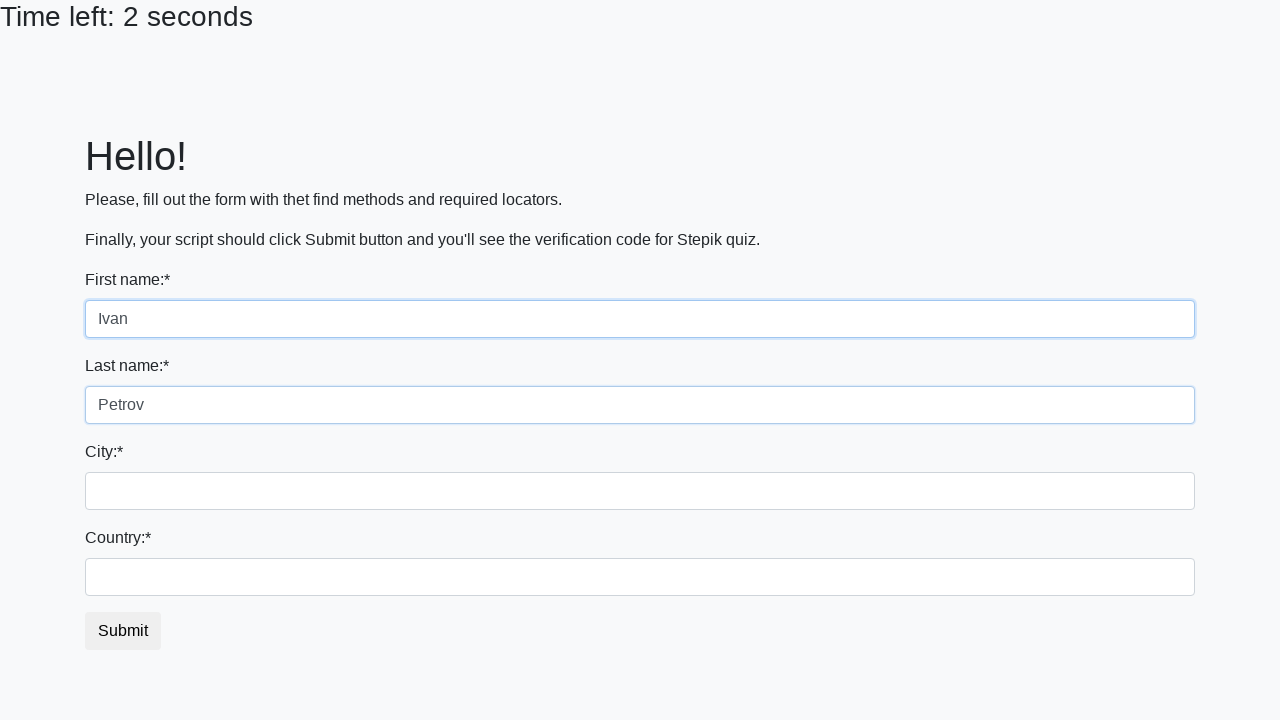

Filled in city field with 'Smolensk' on .form-control.city
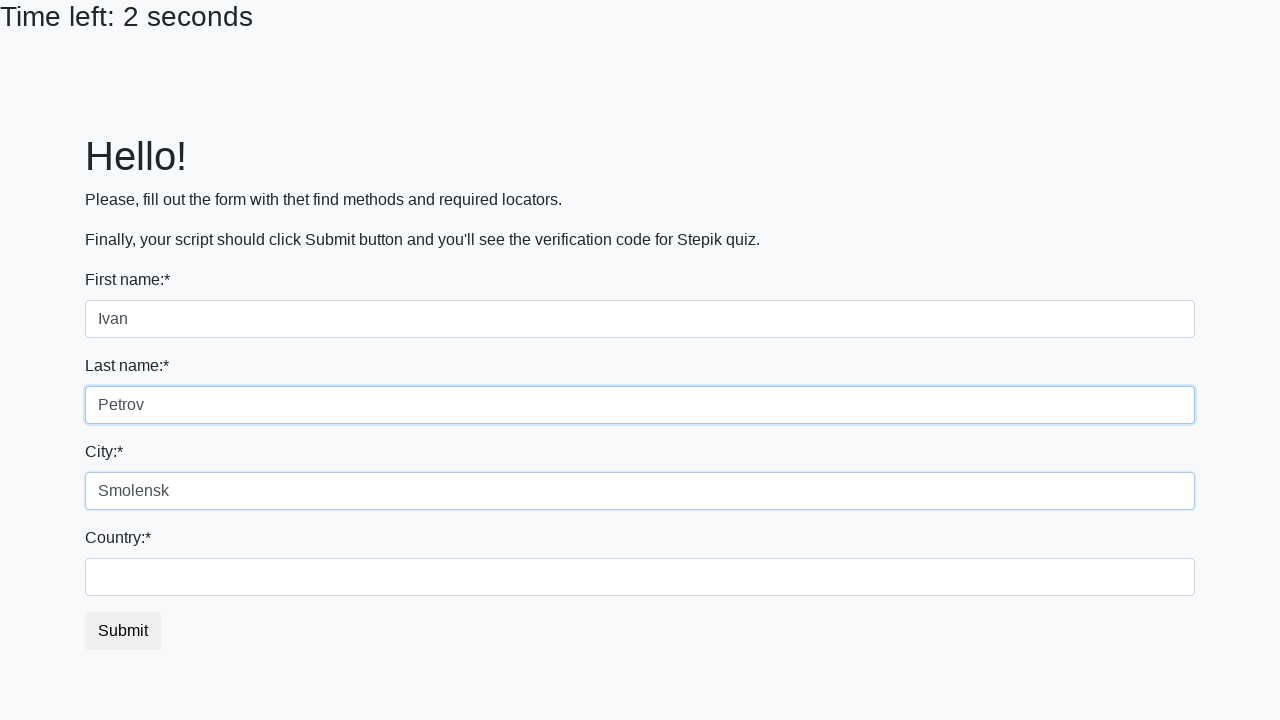

Filled in country field with 'Russia' on #country
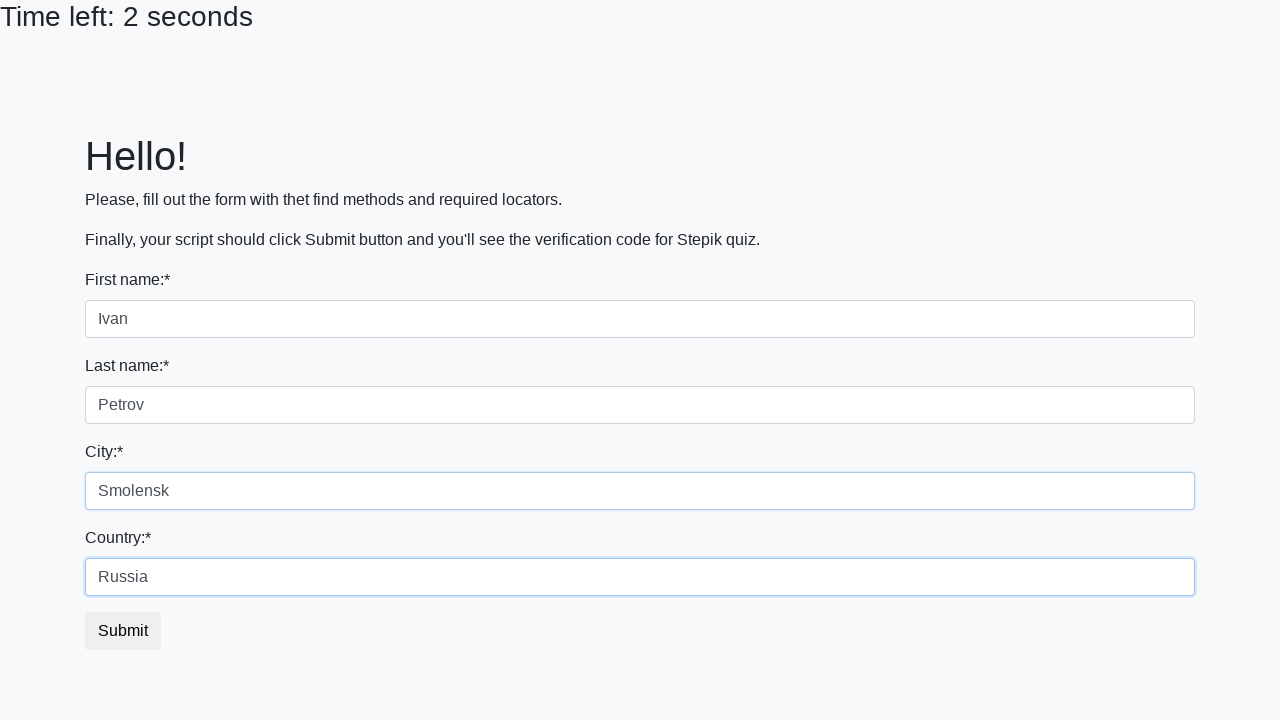

Clicked the form submit button at (123, 631) on .btn
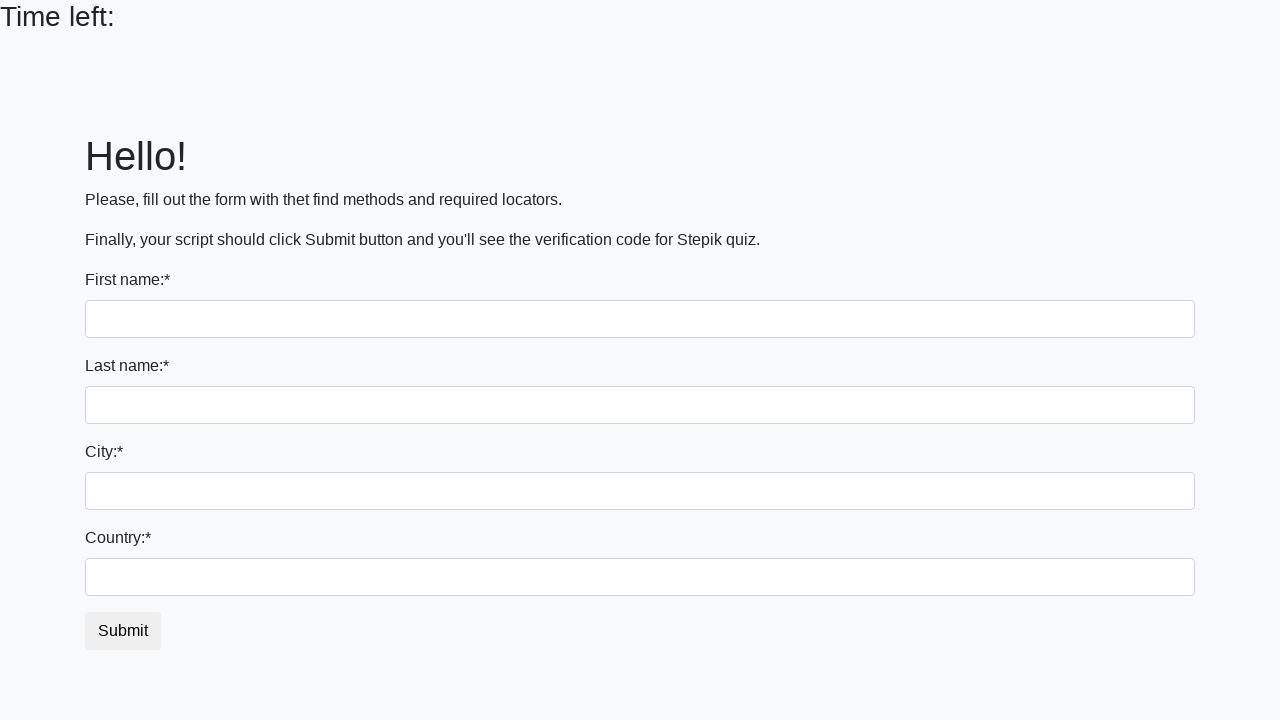

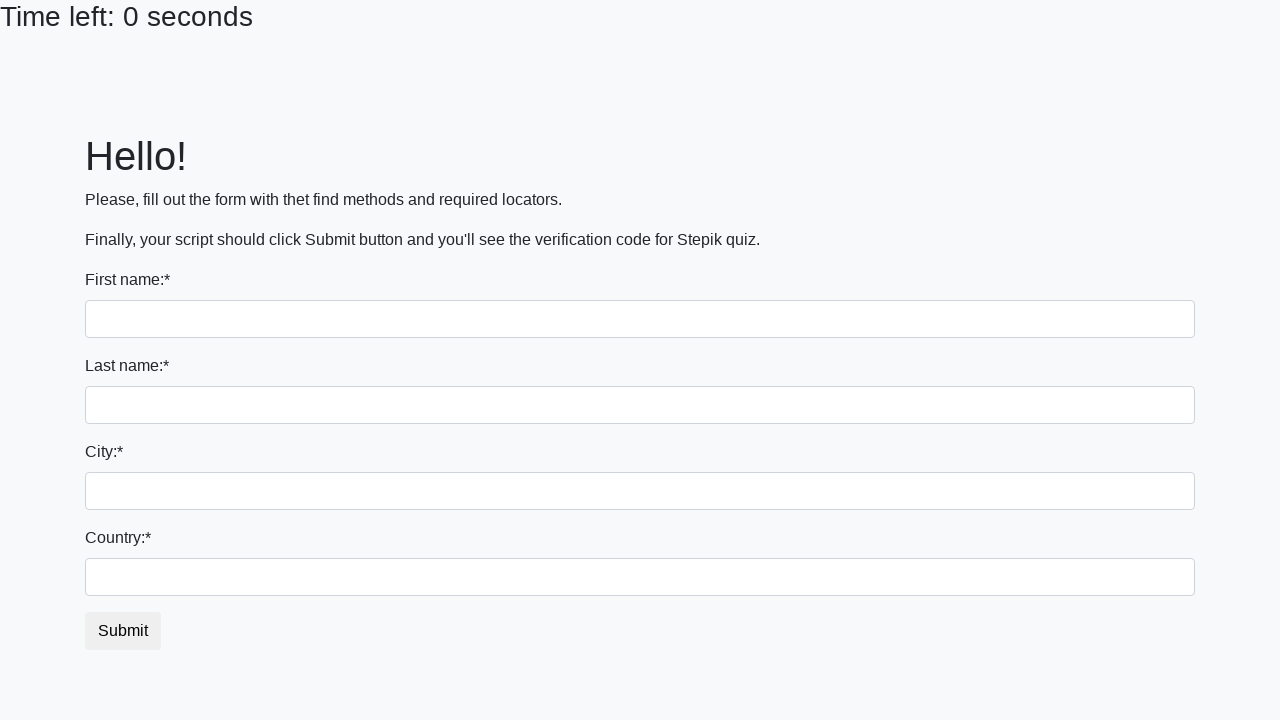